Tests a text box form by filling in name, email, and address fields, submitting the form, and verifying the output displays the entered information

Starting URL: https://demoqa.com/text-box

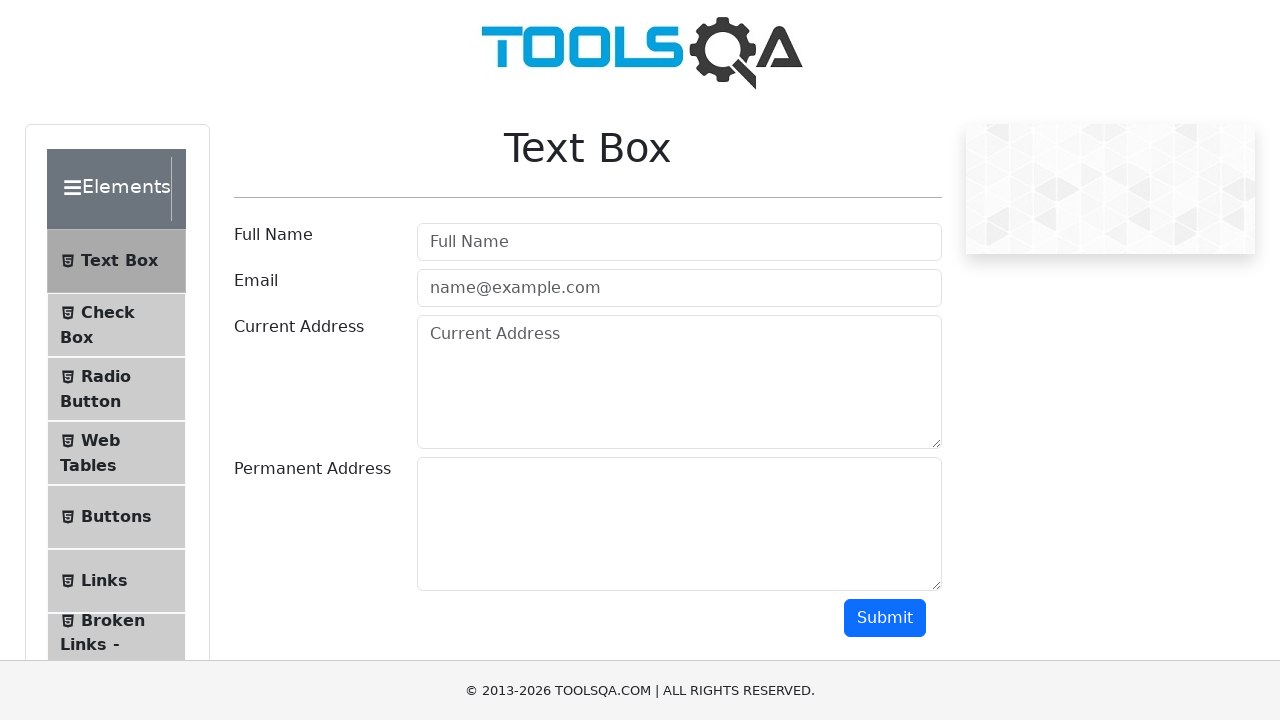

Filled name field with 'Varvara' on #userName
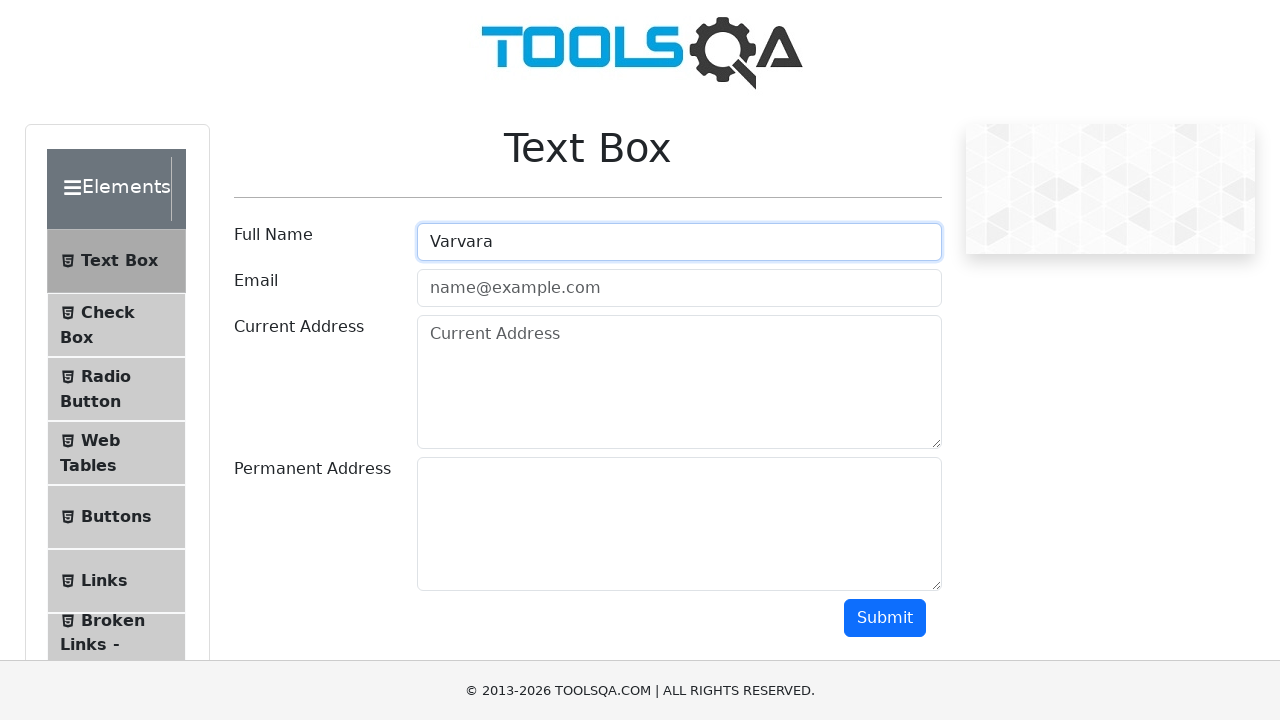

Filled email field with 'varvarapankova@mail.ru' on #userEmail
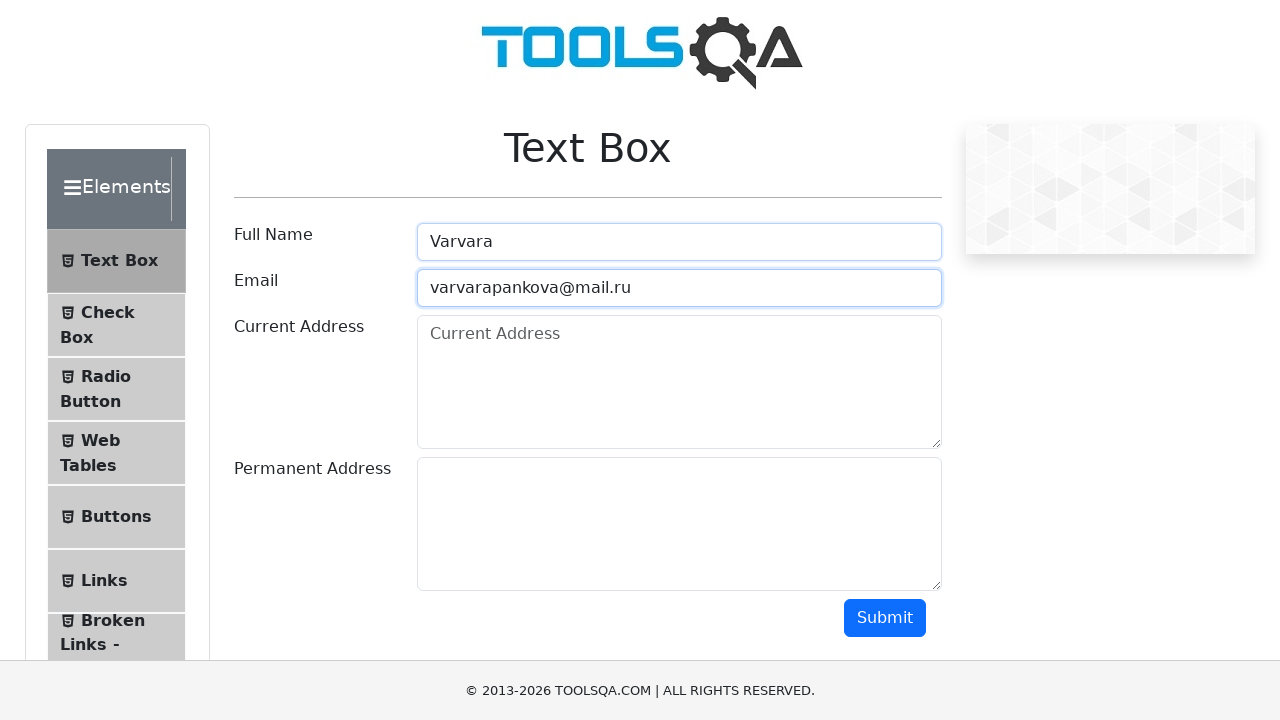

Filled current address field with 'test current address' on #currentAddress
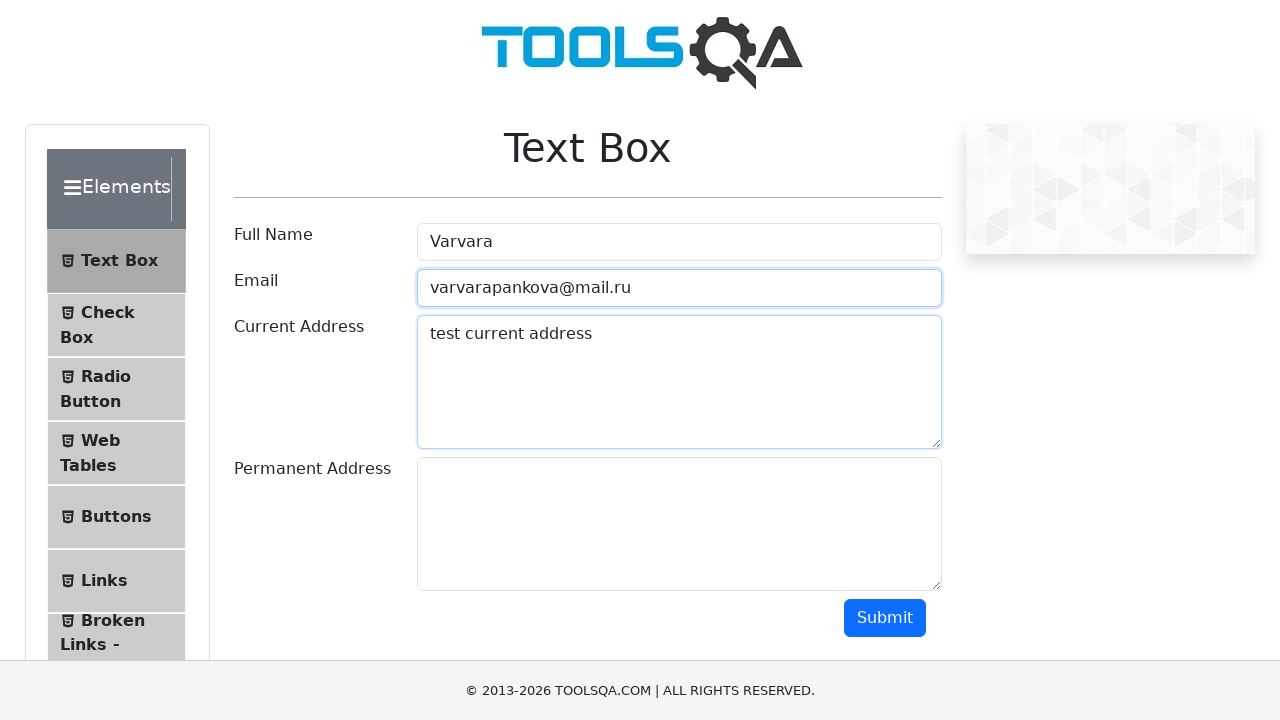

Filled permanent address field with 'test permanent address' on #permanentAddress
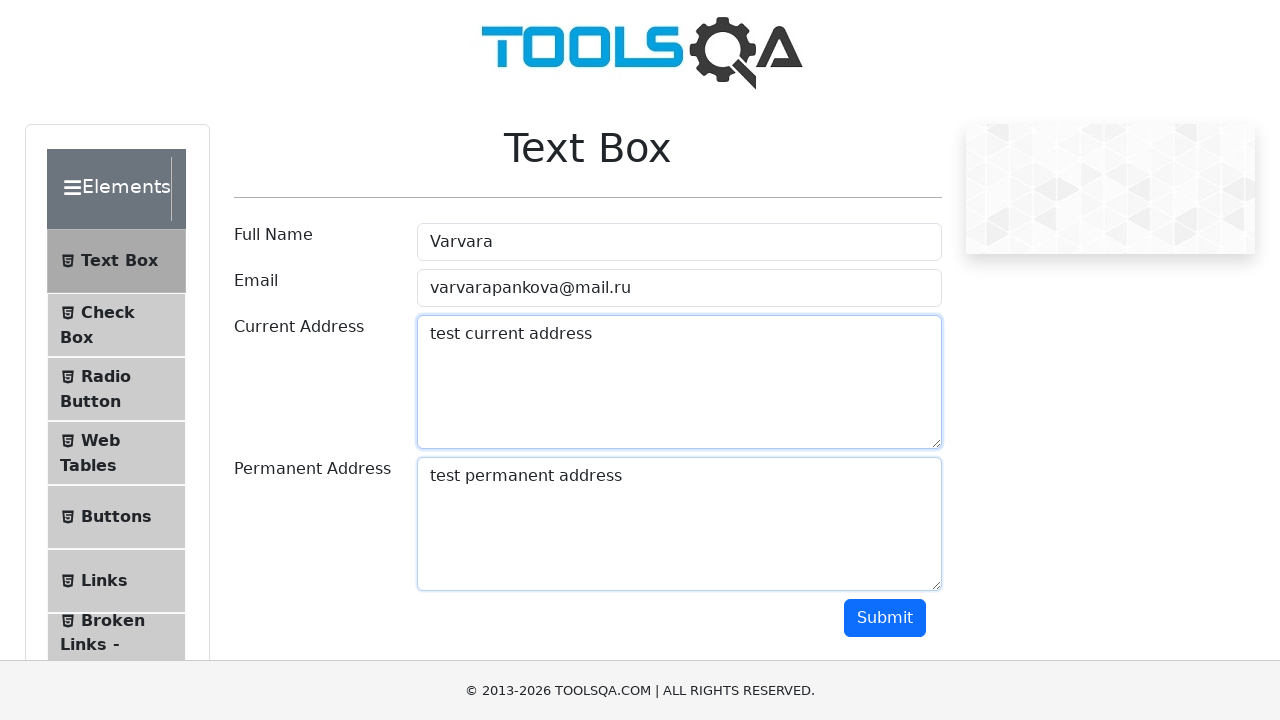

Clicked submit button to submit the form at (885, 618) on #submit
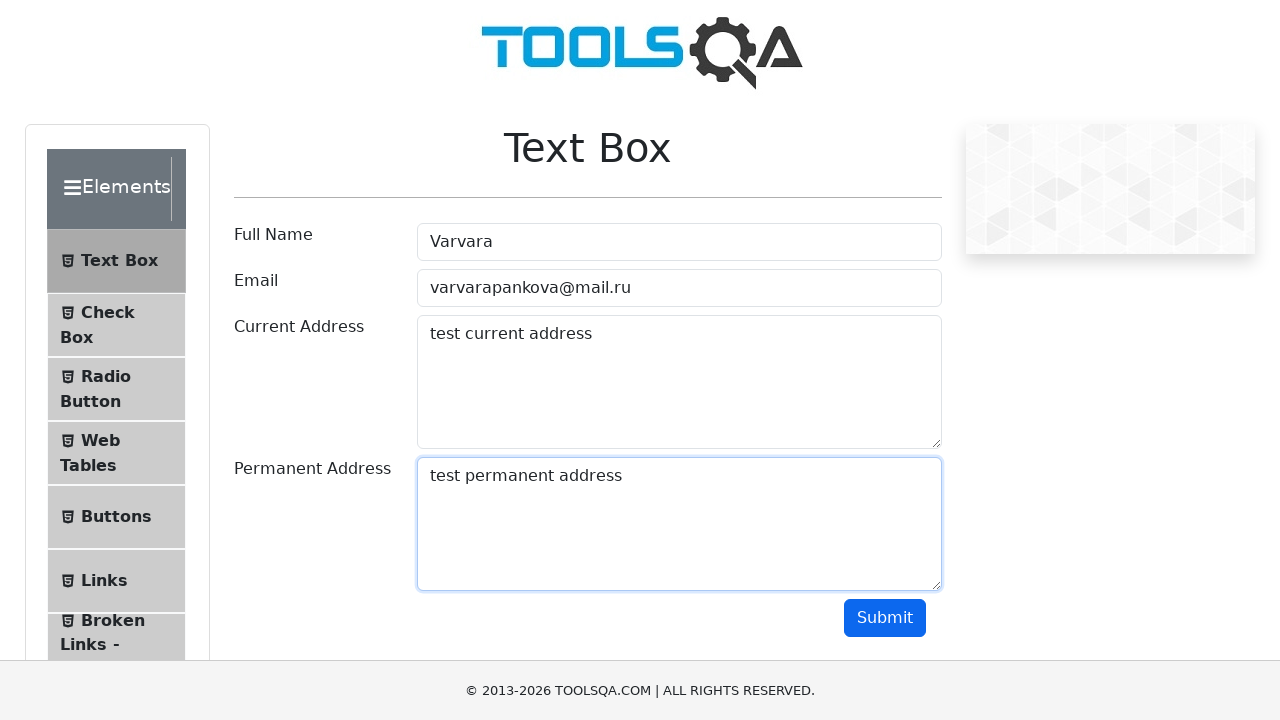

Form output appeared with submitted data
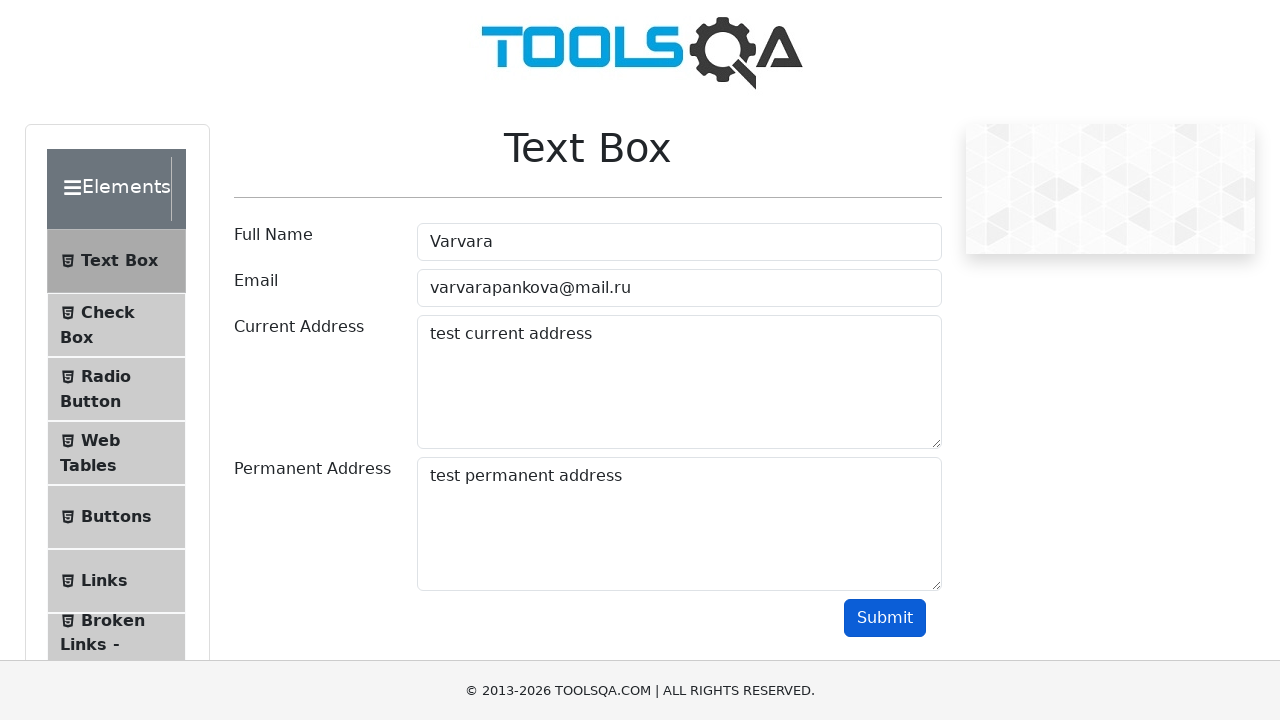

Verified name 'Varvara' is displayed in output
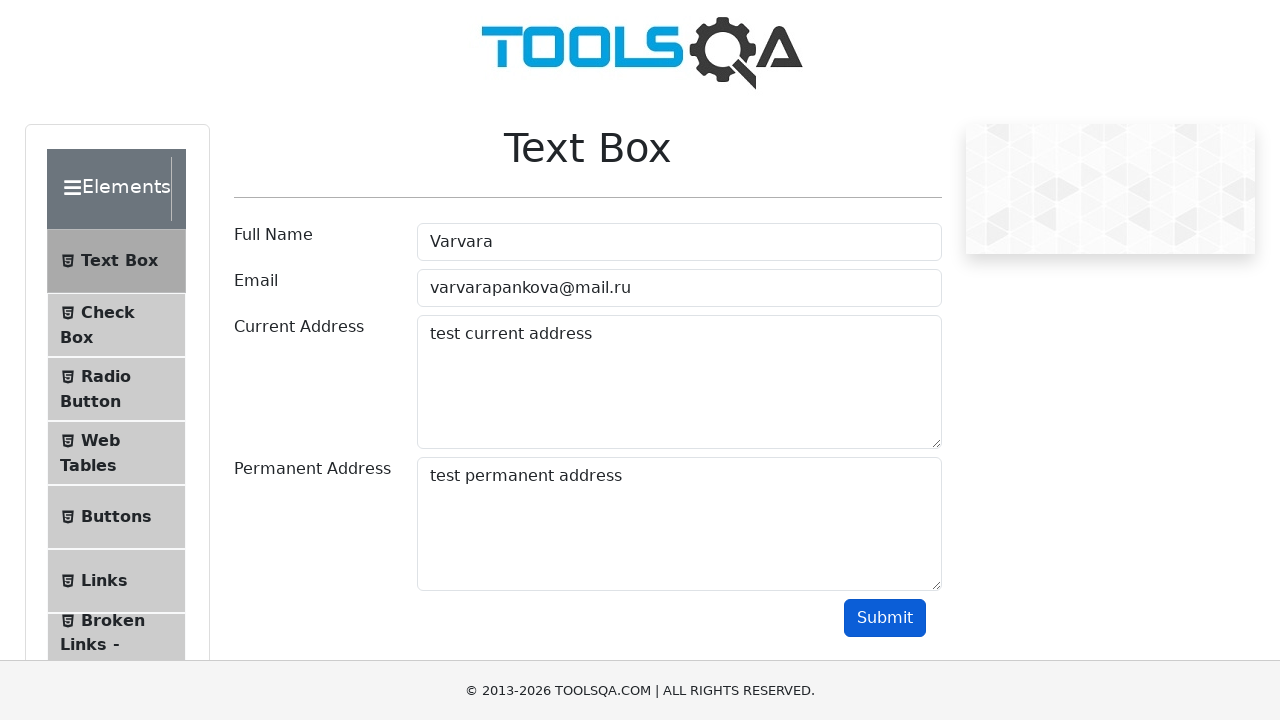

Verified email 'varvarapankova@mail.ru' is displayed in output
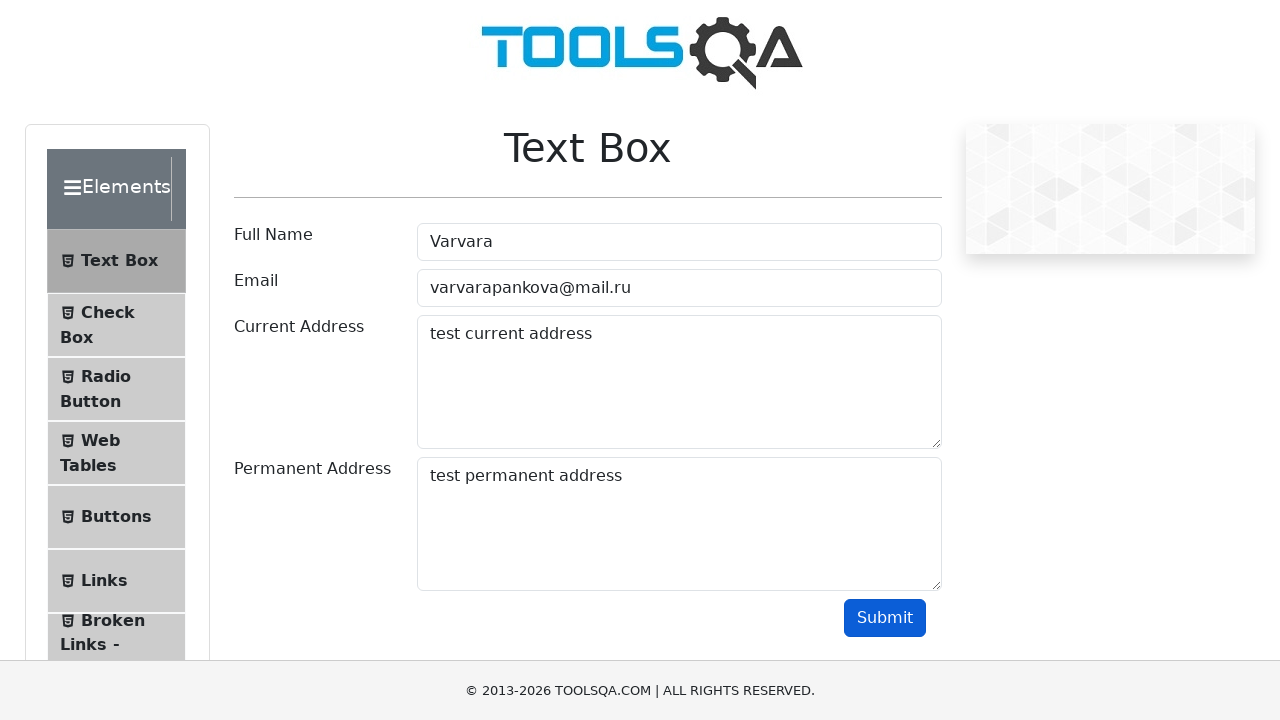

Verified current address 'test current address' is displayed in output
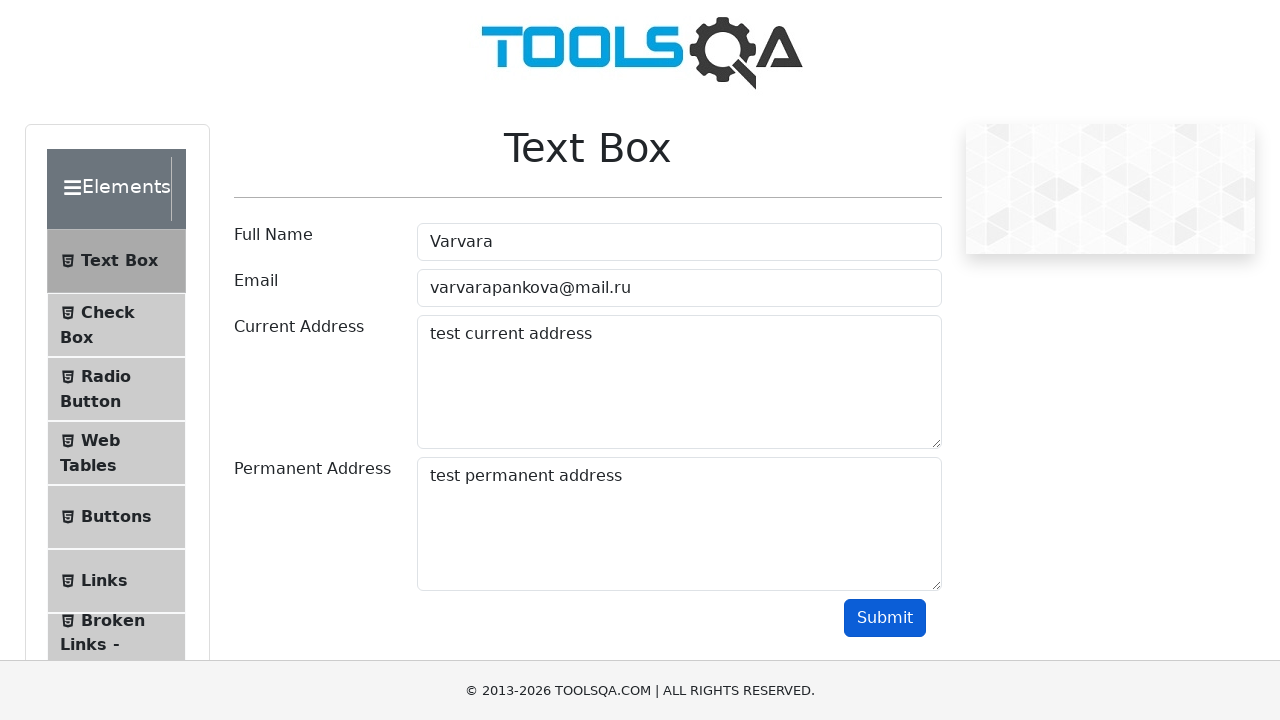

Verified permanent address 'test permanent address' is displayed in output
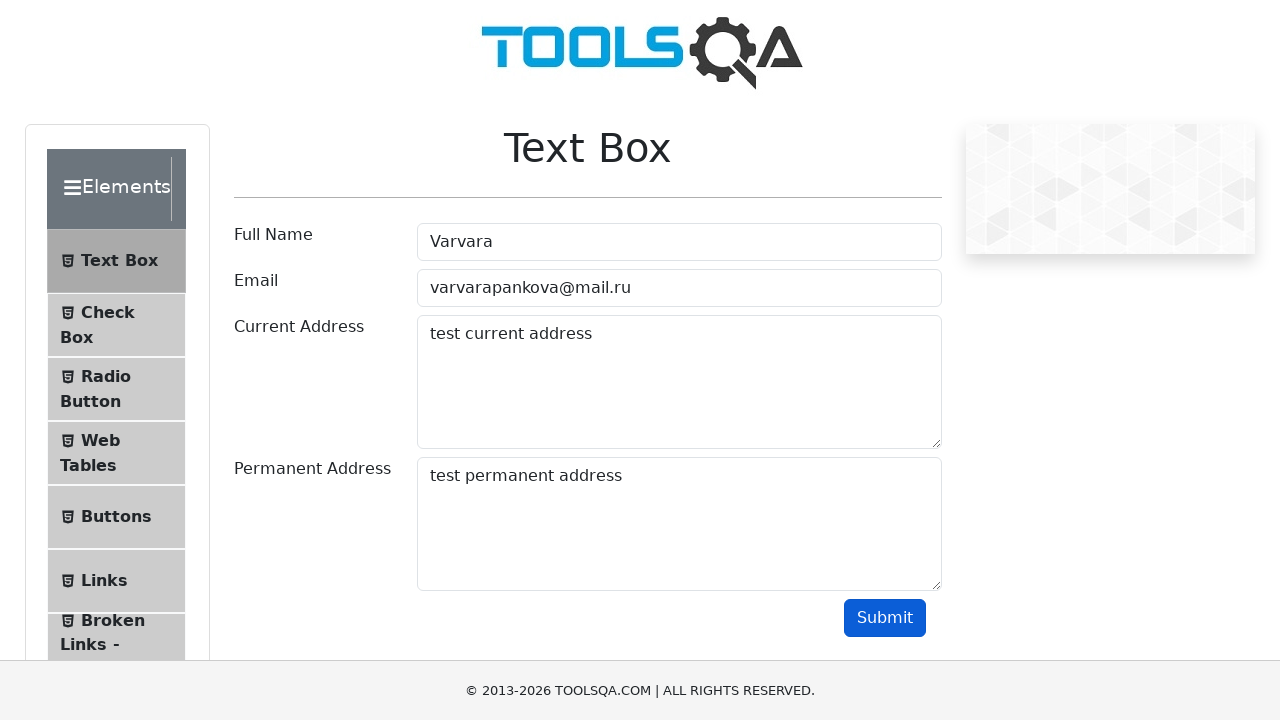

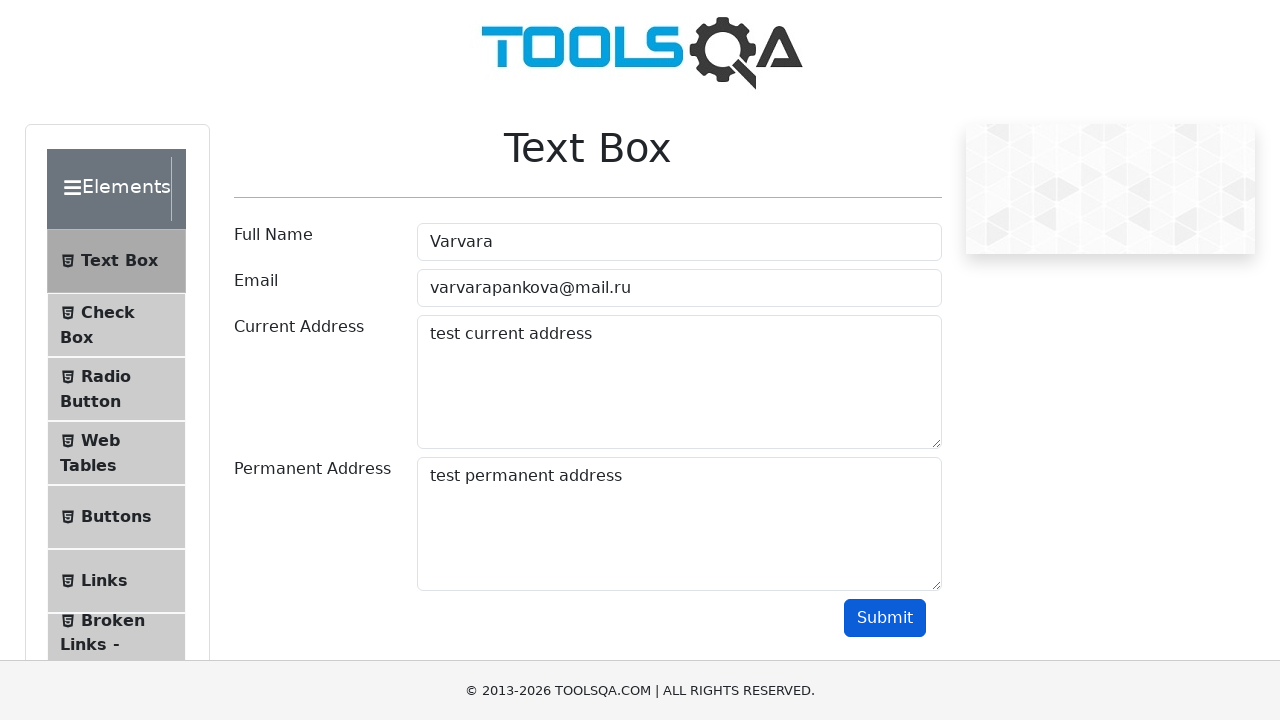